Tests dropdown functionality by selecting an option from a course dropdown menu and verifying the available options

Starting URL: https://www.hyrtutorials.com/p/html-dropdown-elements-practice.html

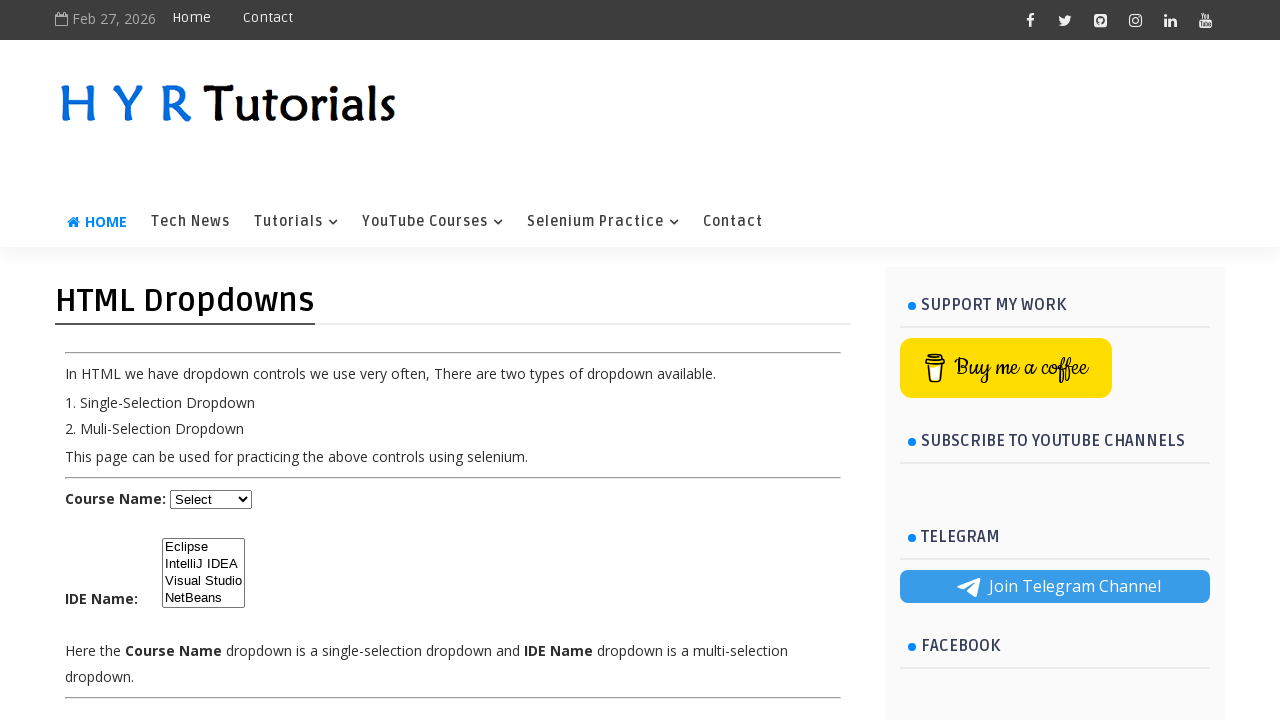

Navigated to HTML dropdown practice page
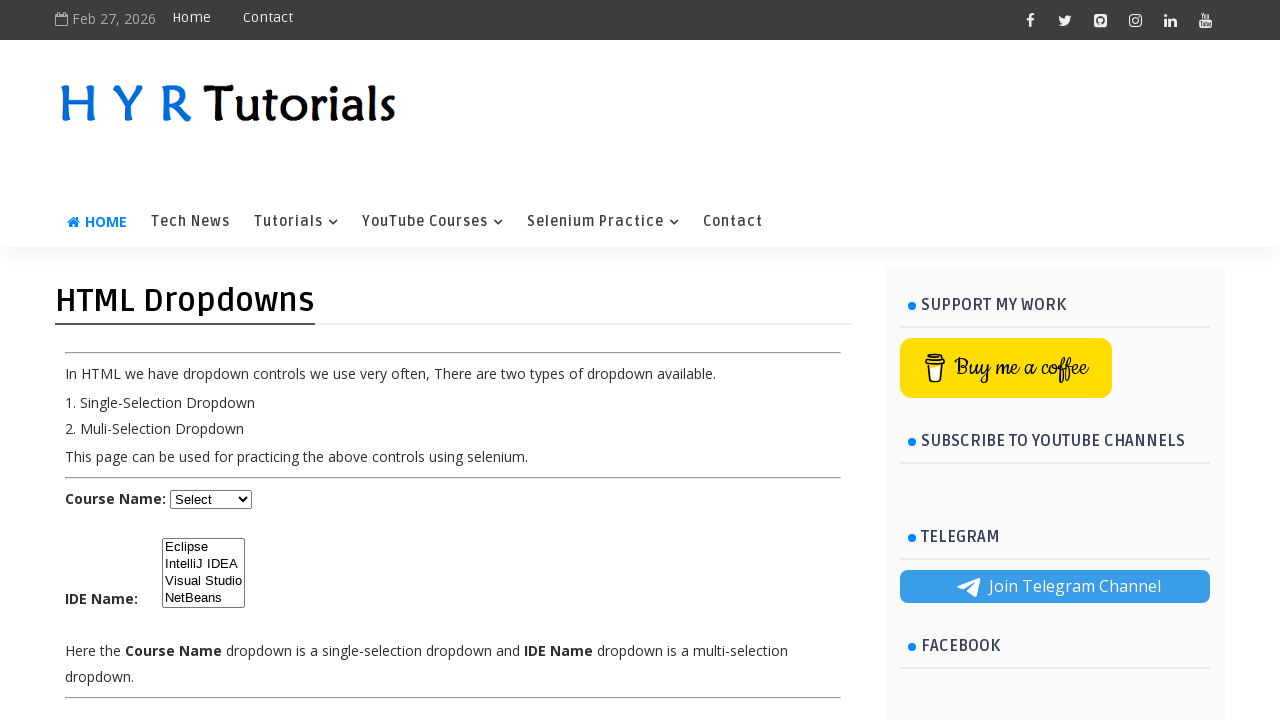

Selected 'Java' from course dropdown menu on #course
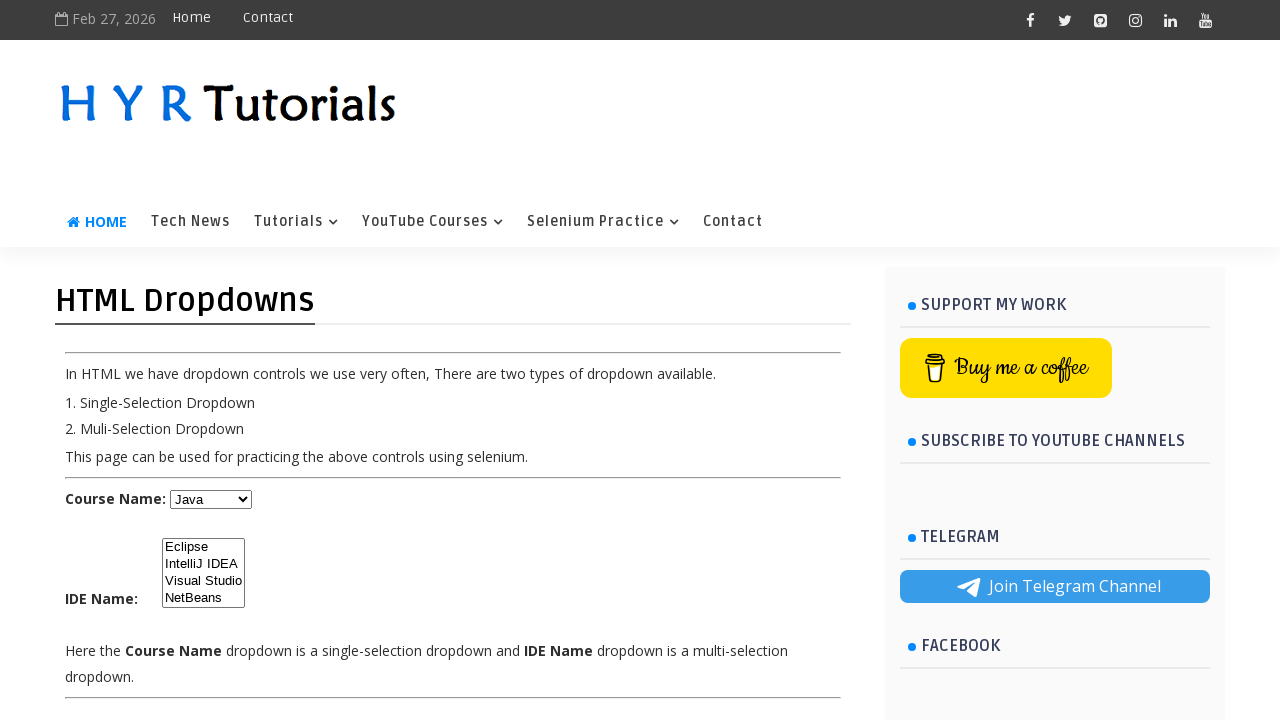

Waited for dropdown selection to be applied
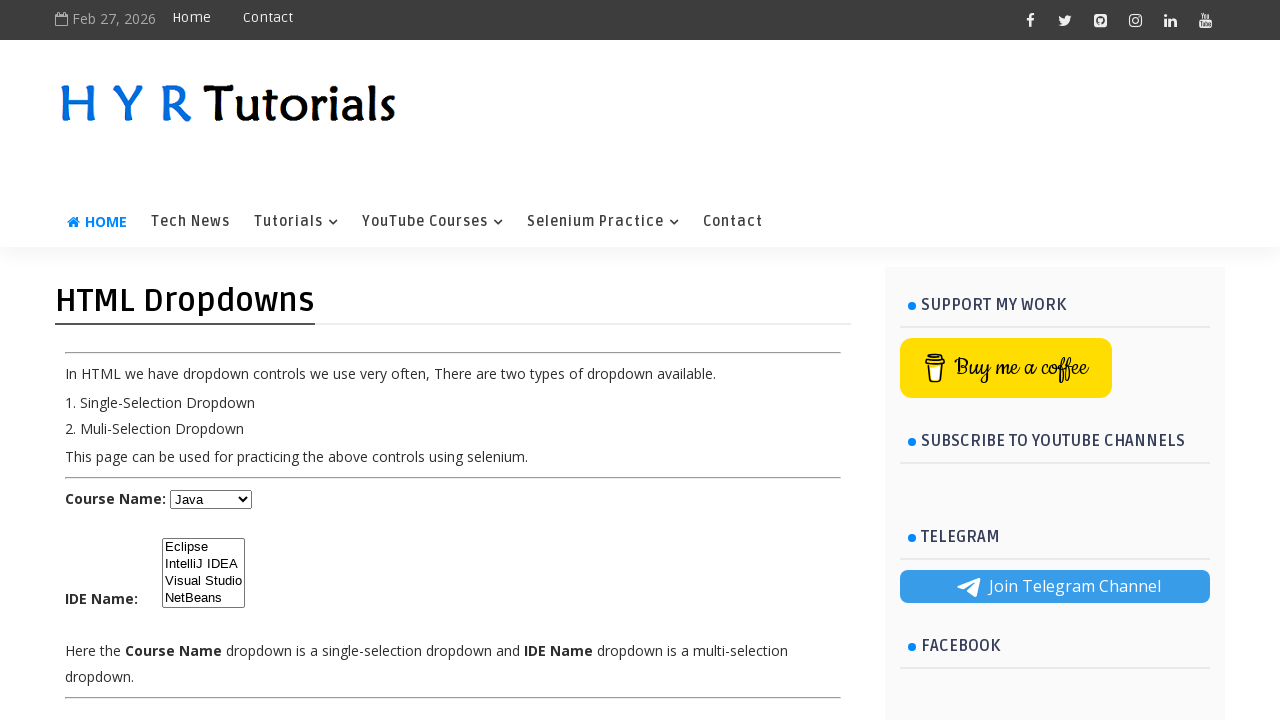

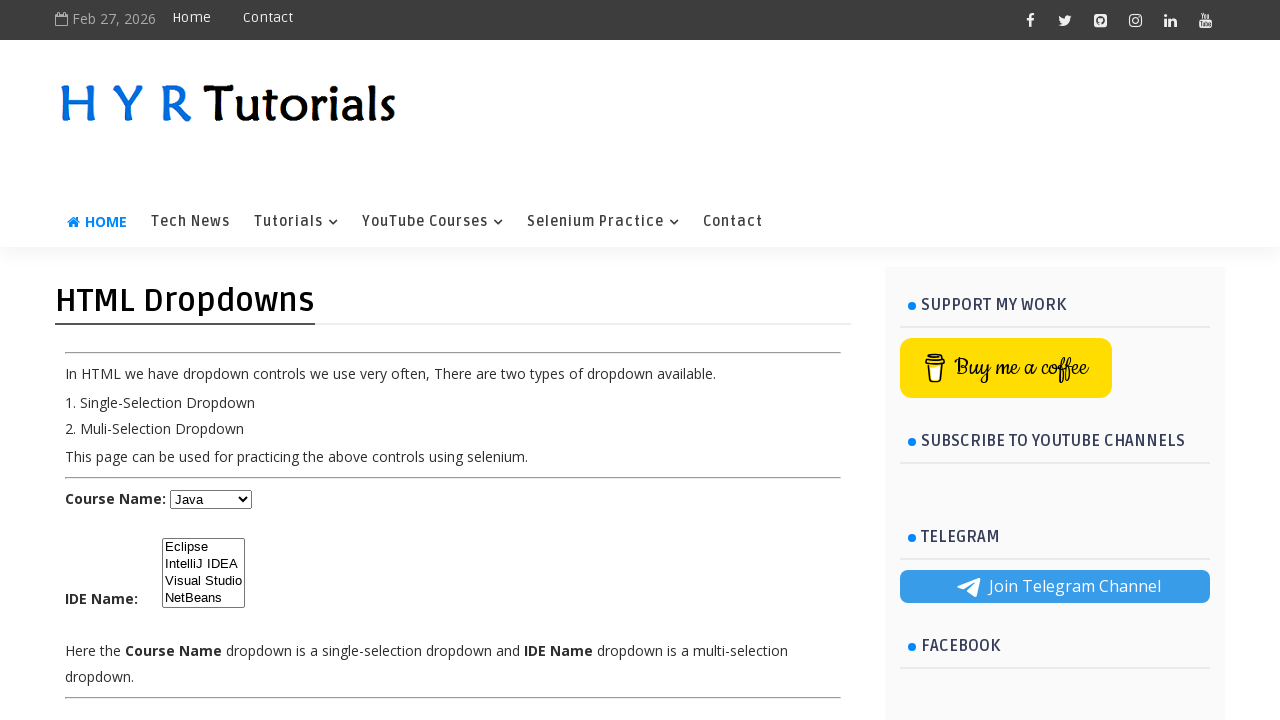